Tests JavaScript alert handling by clicking a button that triggers a timed alert, waiting for the alert to appear, and accepting it.

Starting URL: https://demoqa.com/alerts

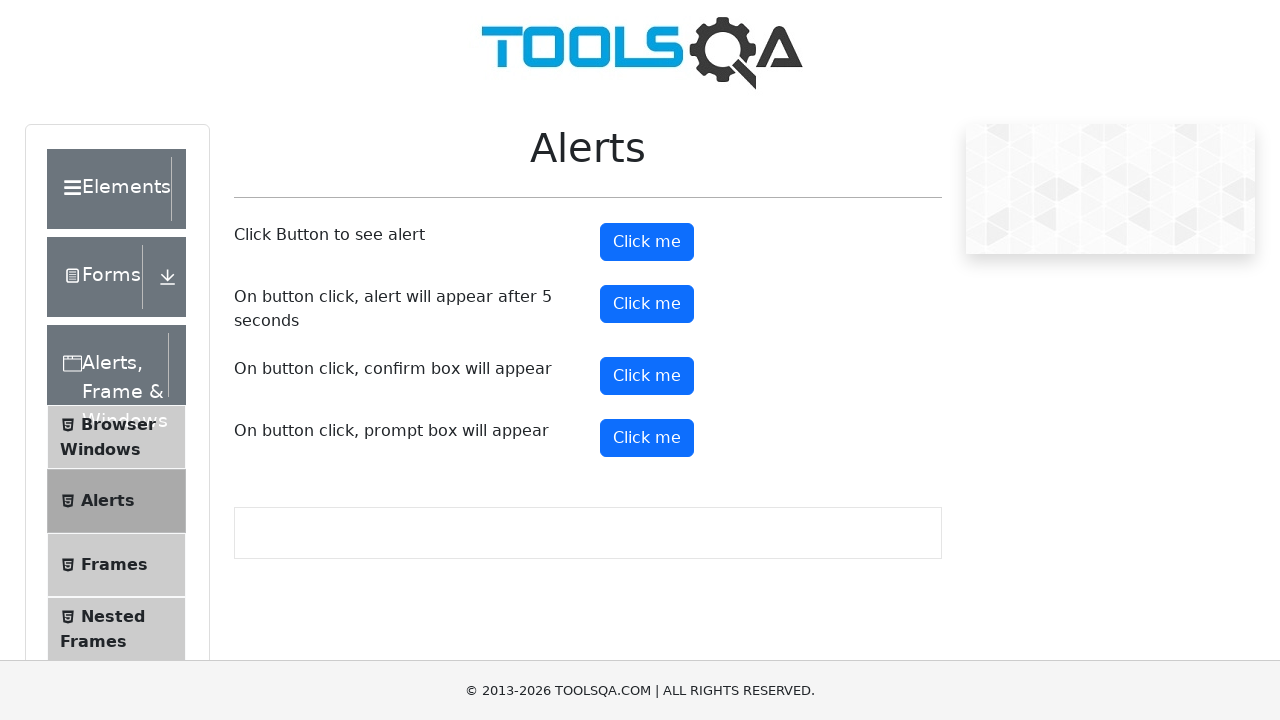

Clicked the timer alert button at (647, 304) on #timerAlertButton
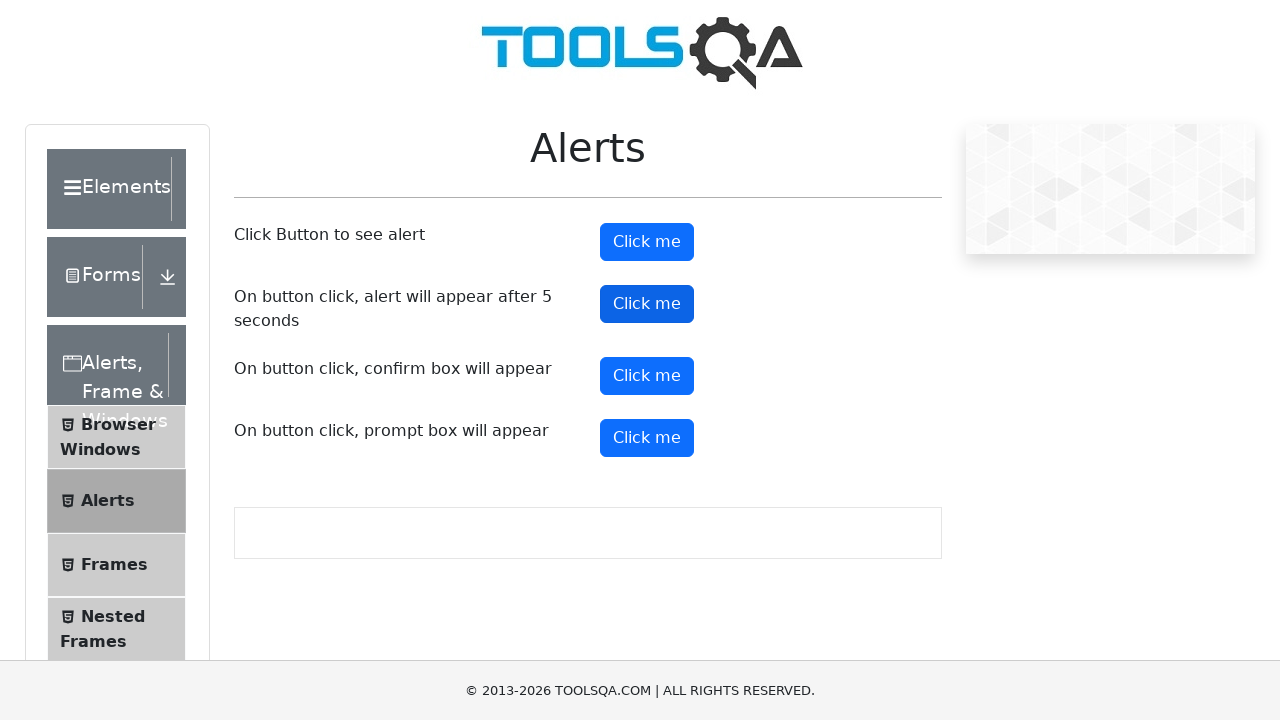

Set up dialog handler to accept alerts
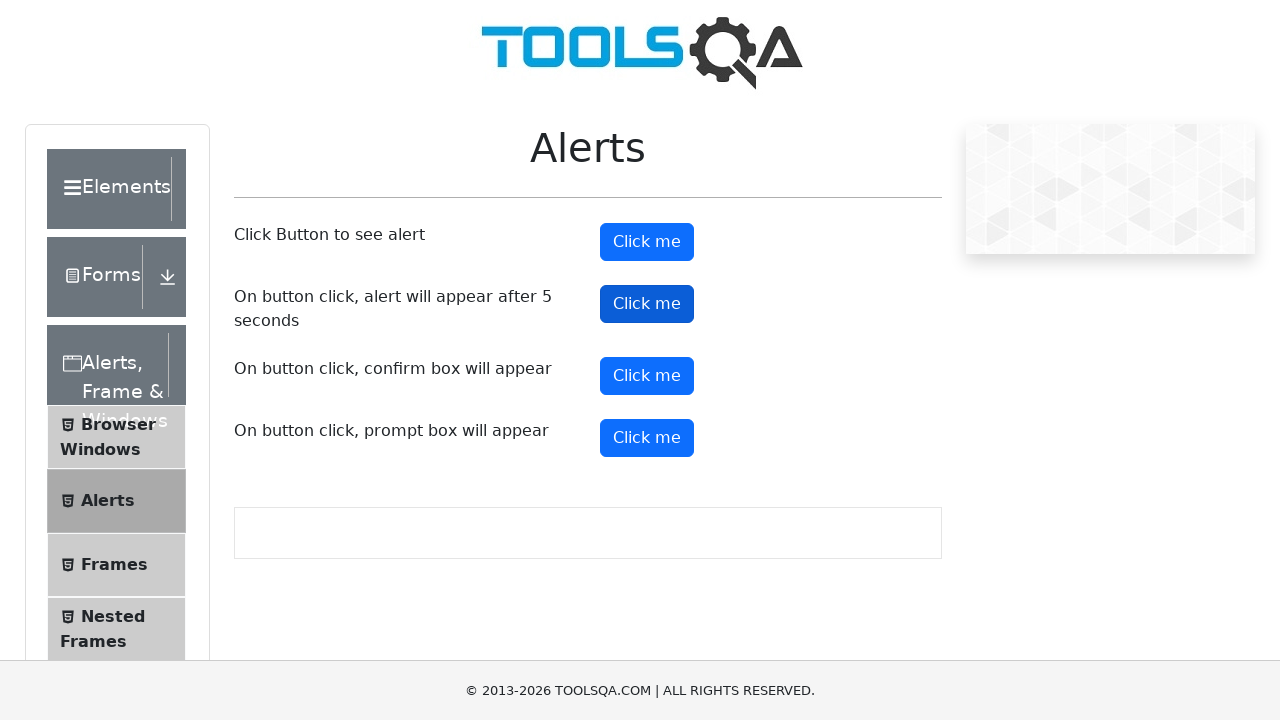

Waited 6 seconds for timed alert to appear and be accepted
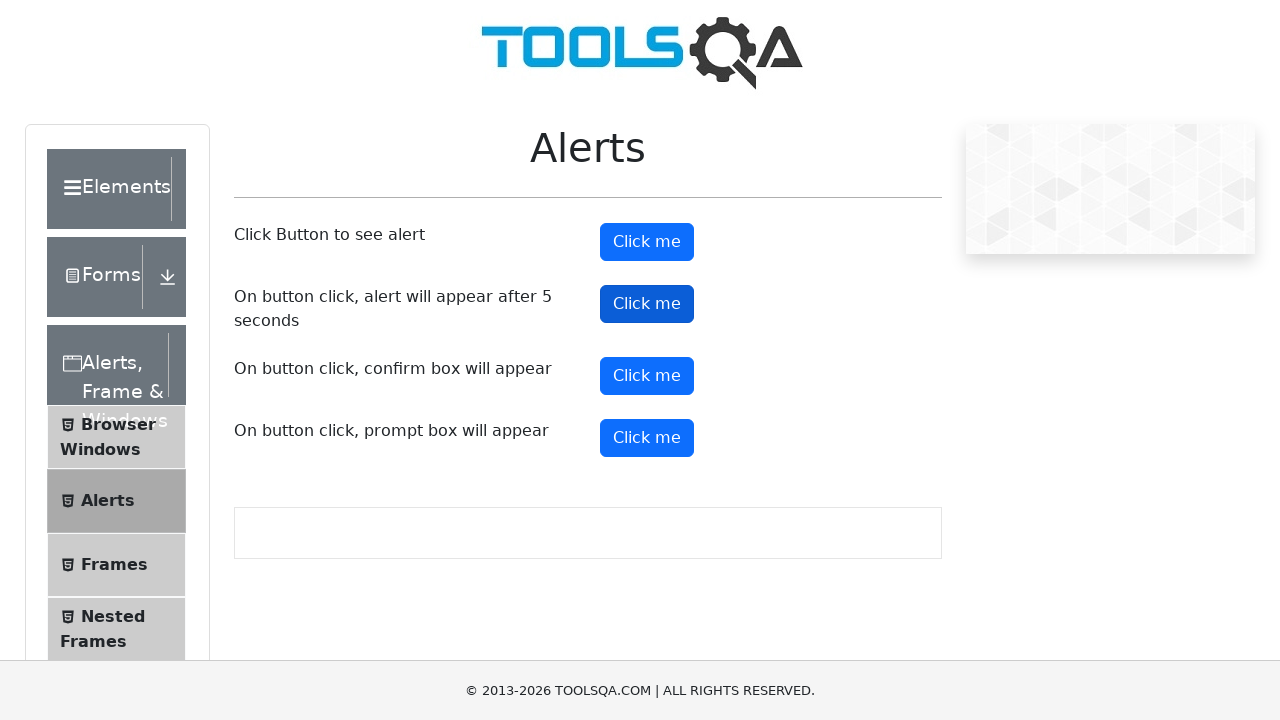

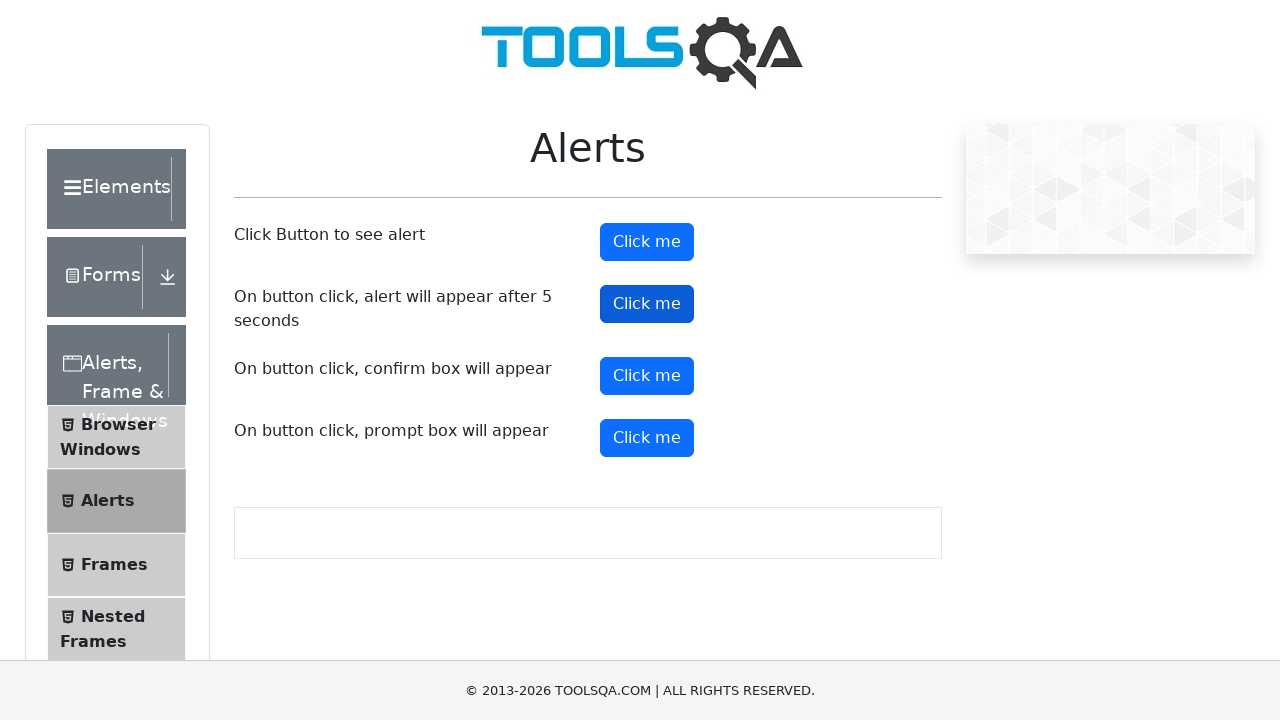